Tests scrolling to form elements and filling in name and date fields on a form page

Starting URL: http://formy-project.herokuapp.com/scroll

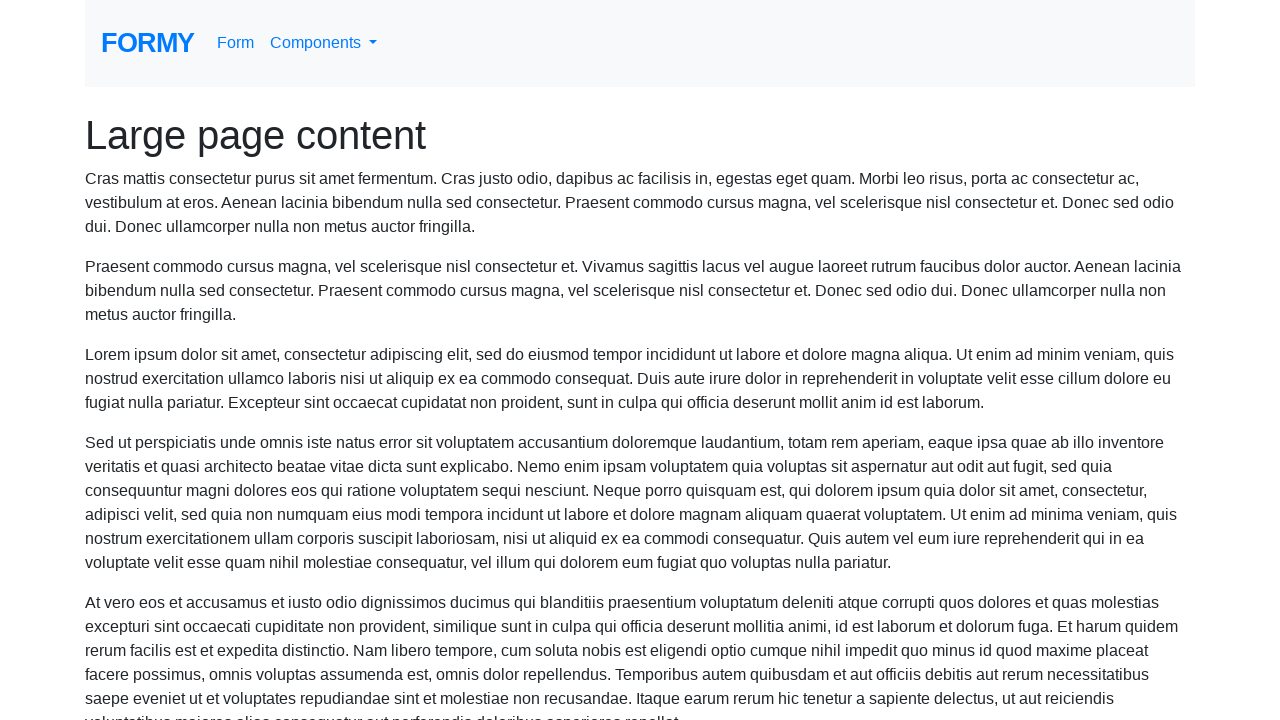

Located name field element
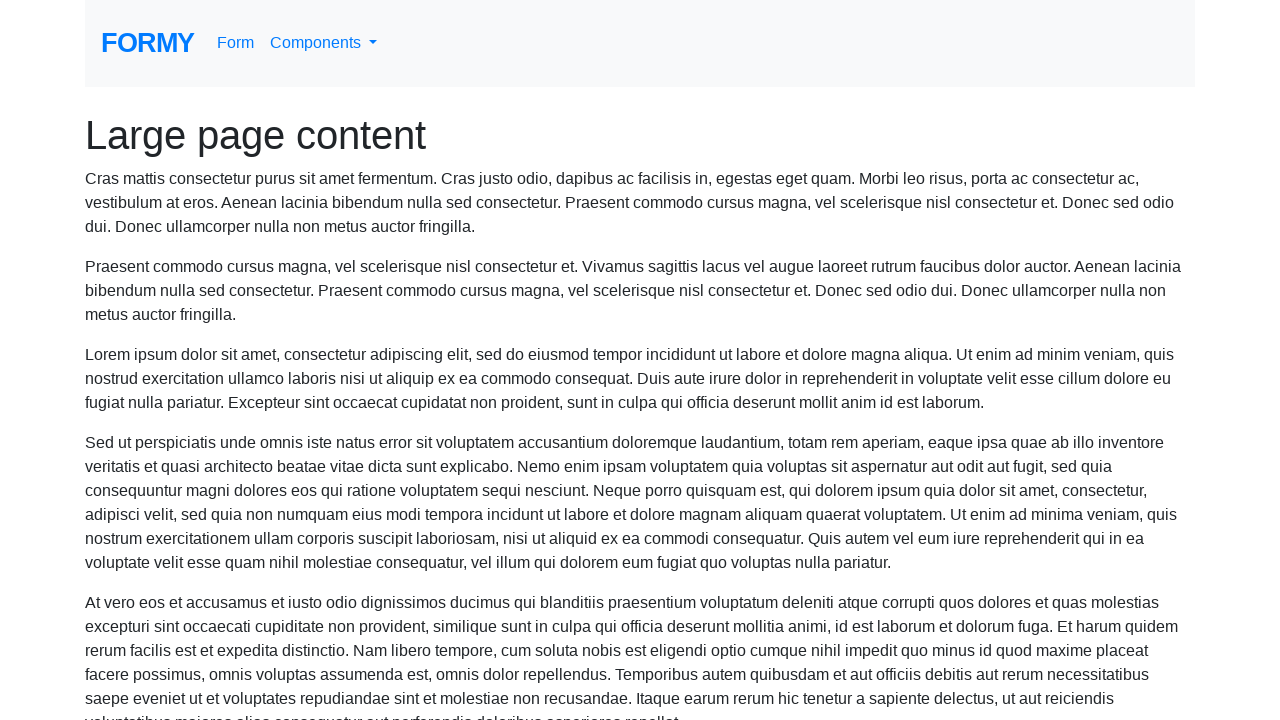

Scrolled to name field
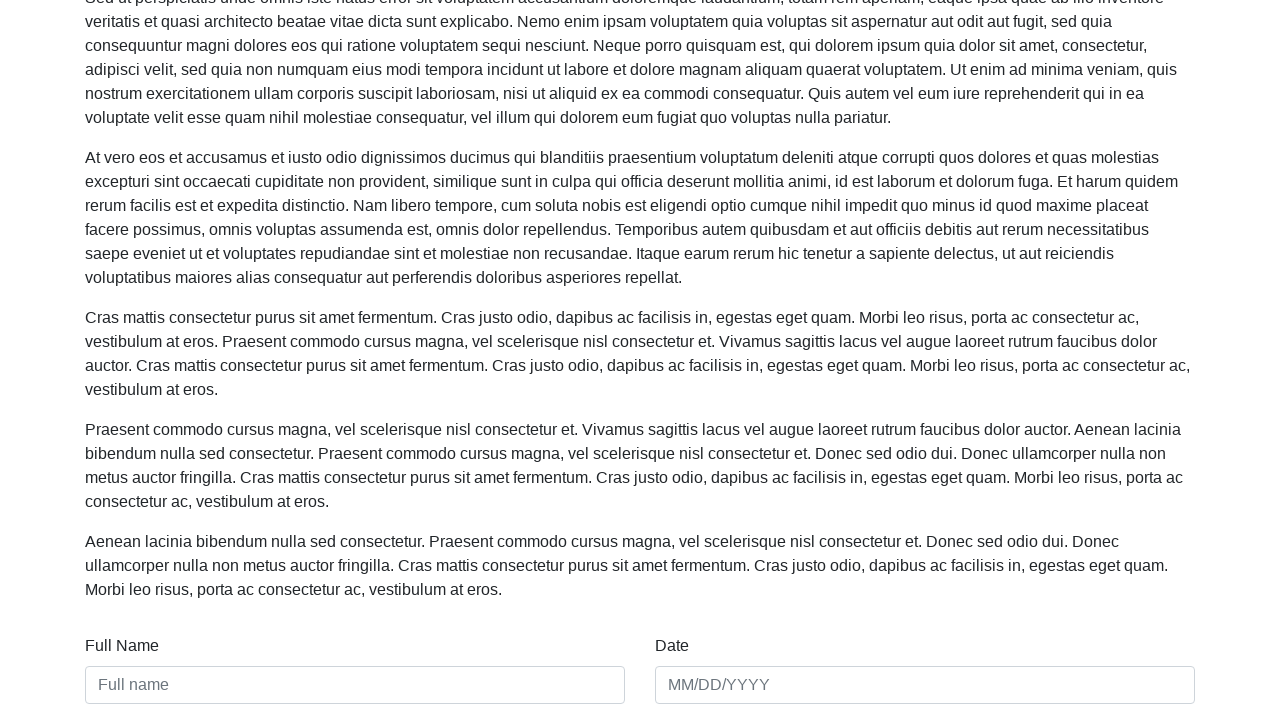

Filled name field with 'Shiva Shankar' on #name
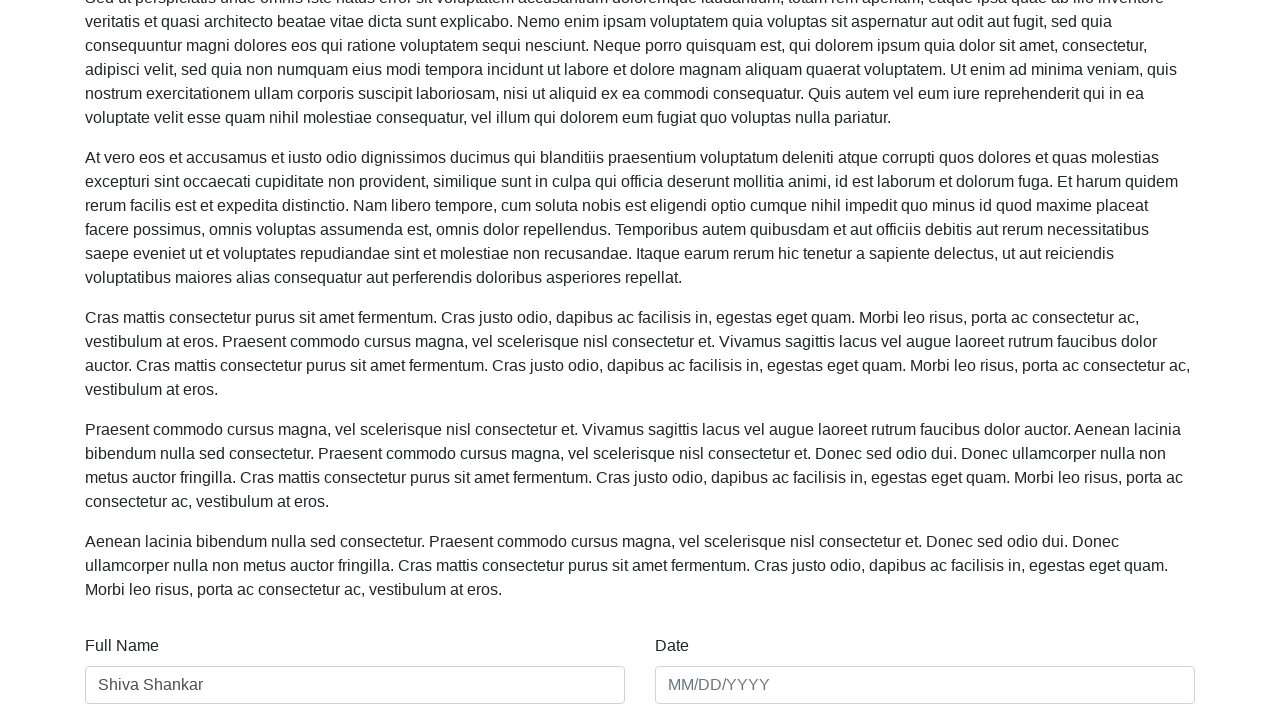

Filled date field with '01/01/2020' on #date
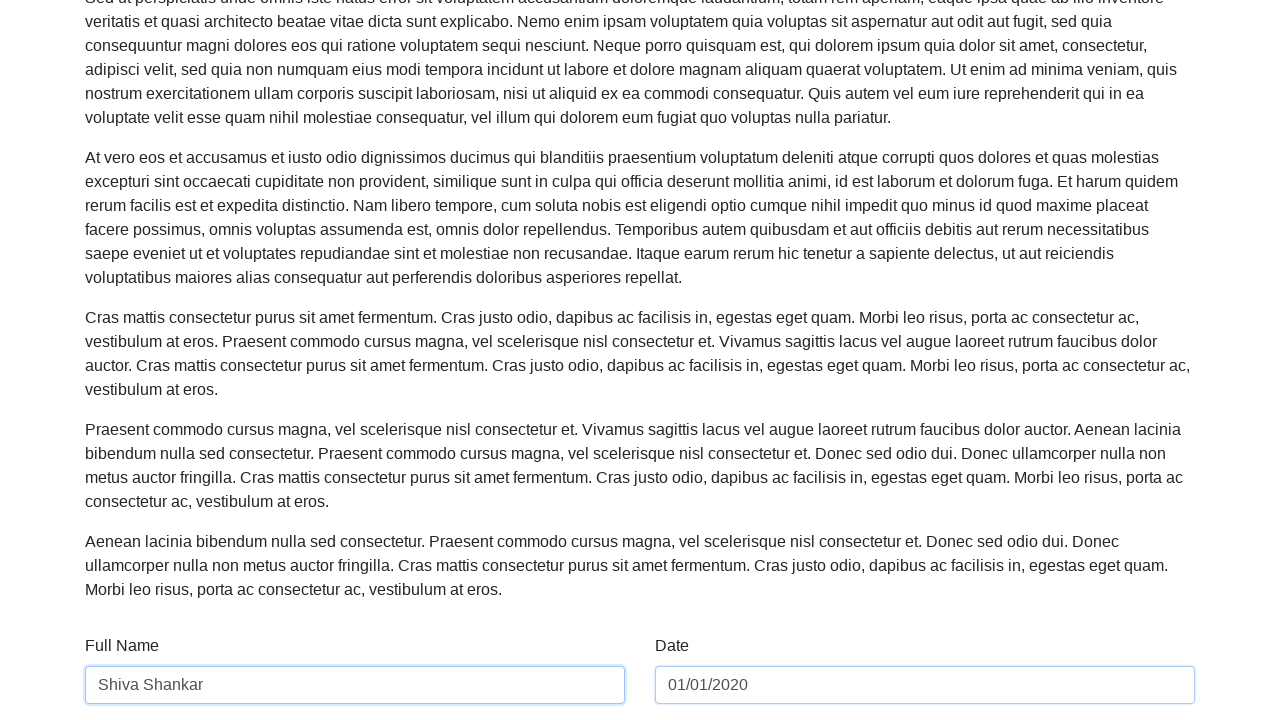

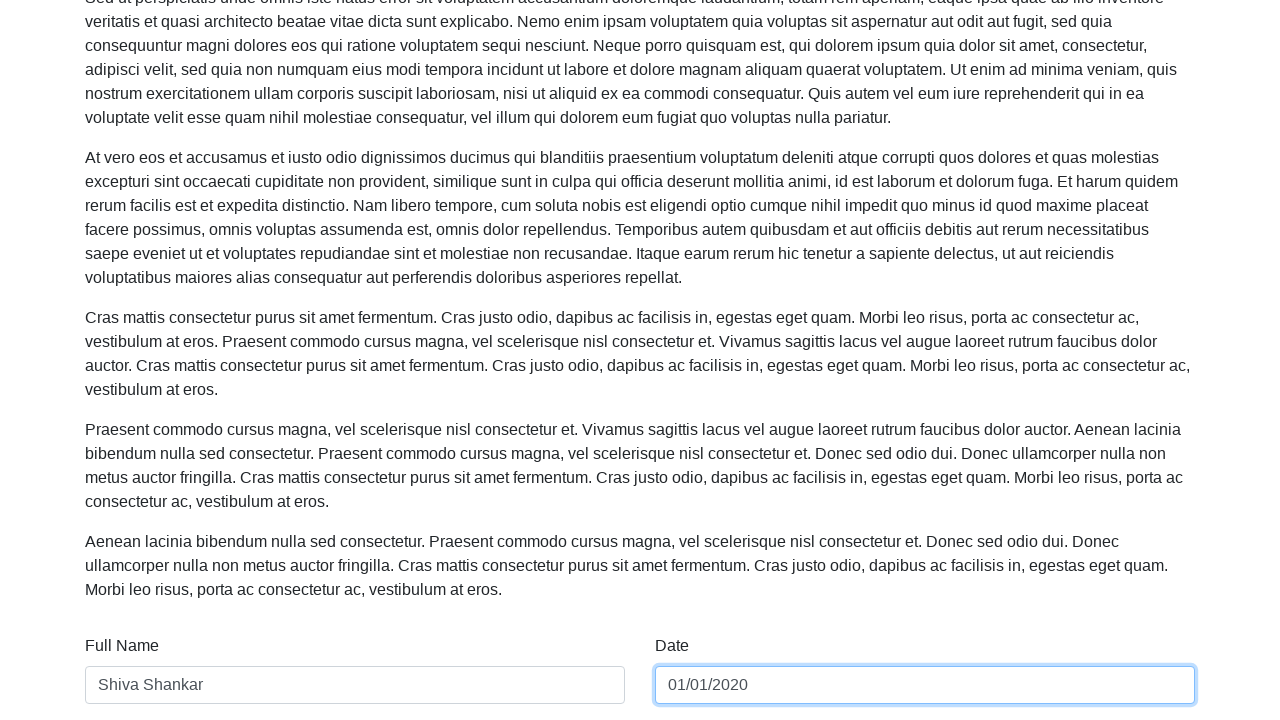